Tests dropdown selection functionality by selecting an option from a traditional HTML select element

Starting URL: https://omayo.blogspot.com/

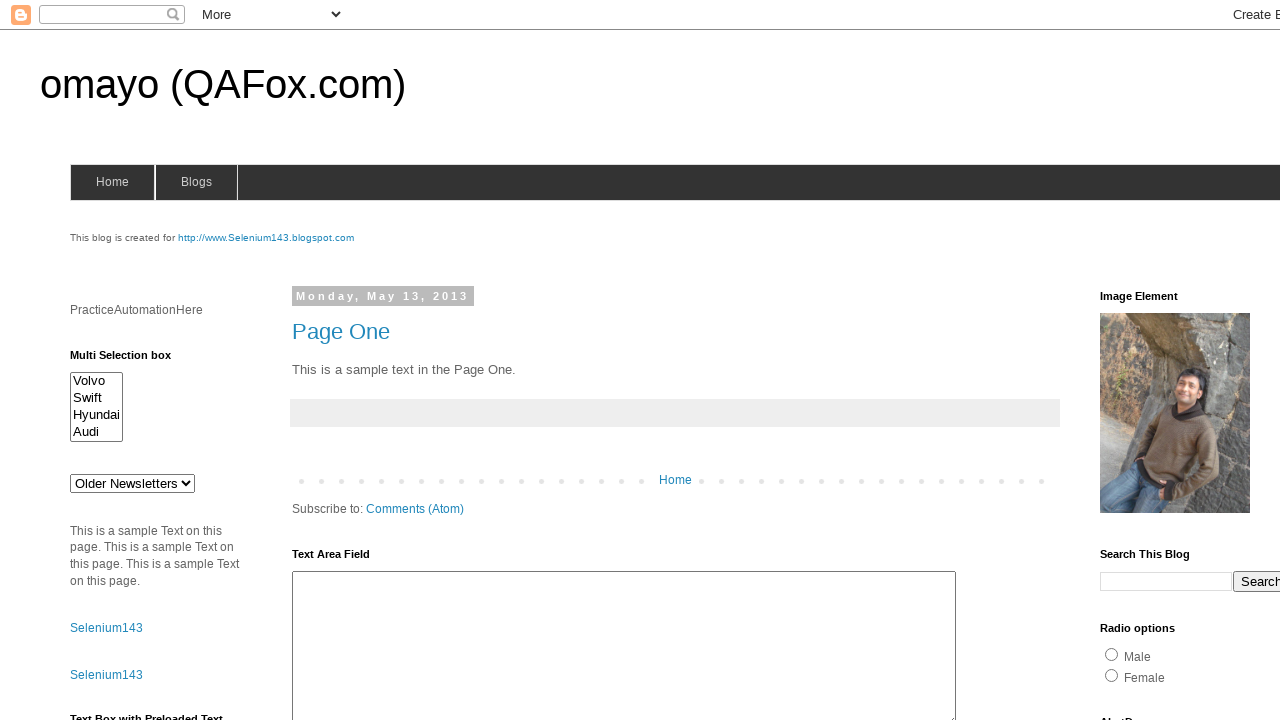

Selected 'doc 3' from the traditional HTML dropdown element on #drop1
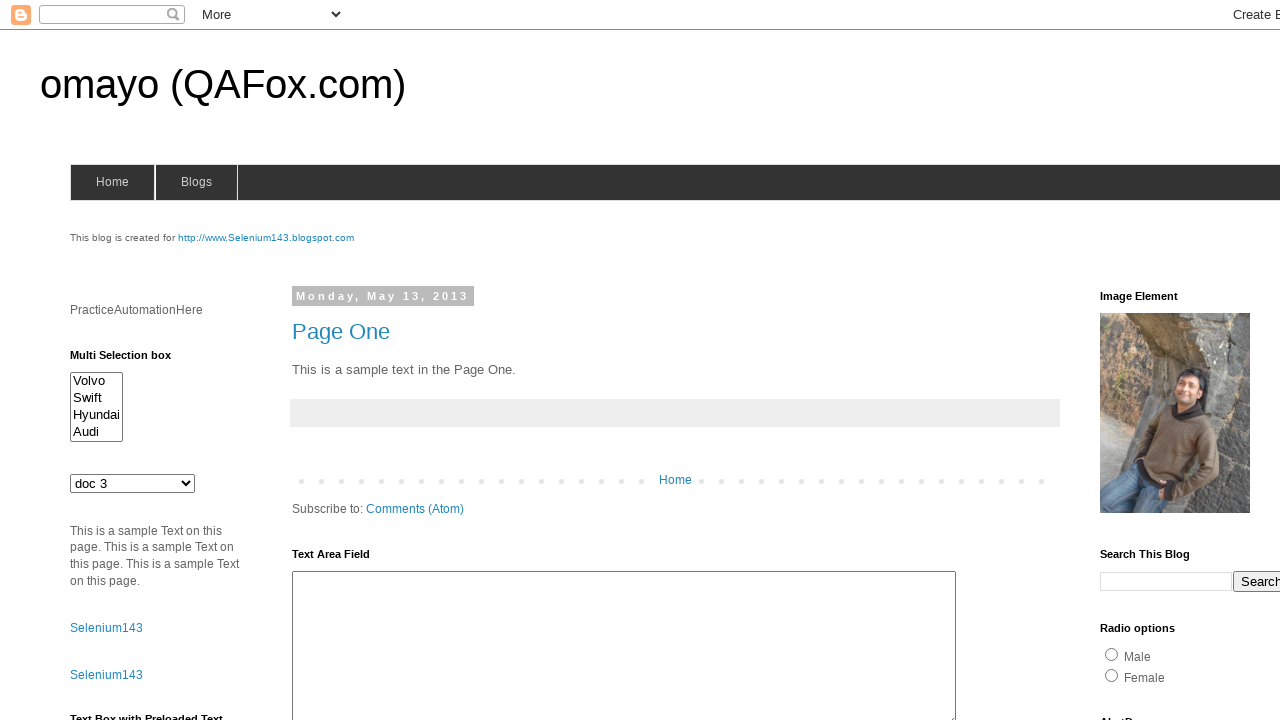

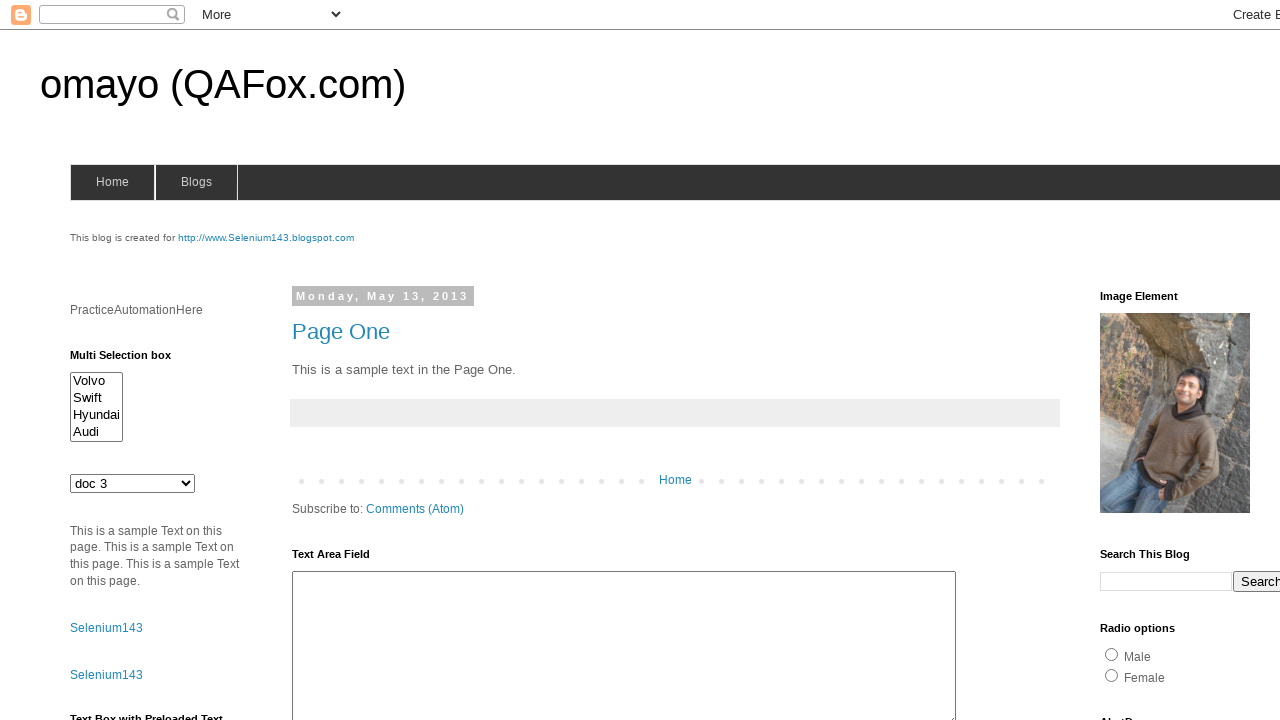